Navigates to Diwan Sets page, selects Free Delivery filter checkbox and clicks search

Starting URL: https://www.naaptol.com/

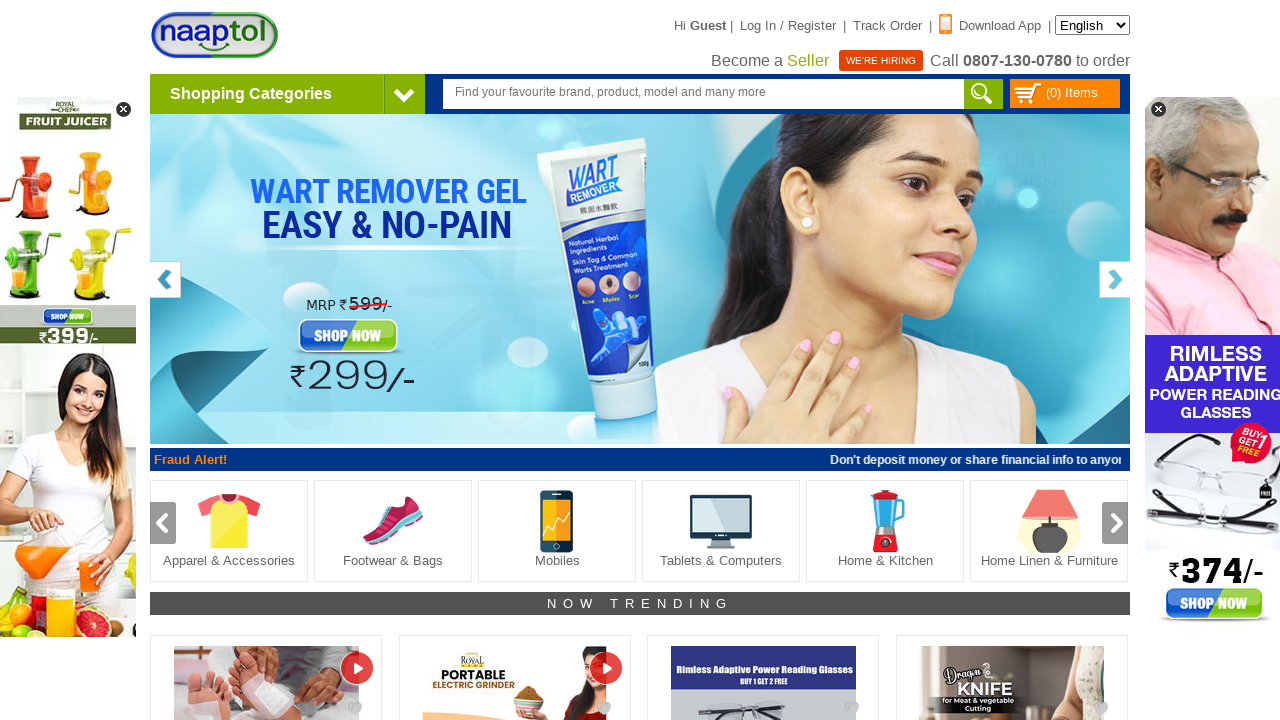

Hovered over Shopping Category menu at (288, 94) on xpath=//*[@class='cate_head']
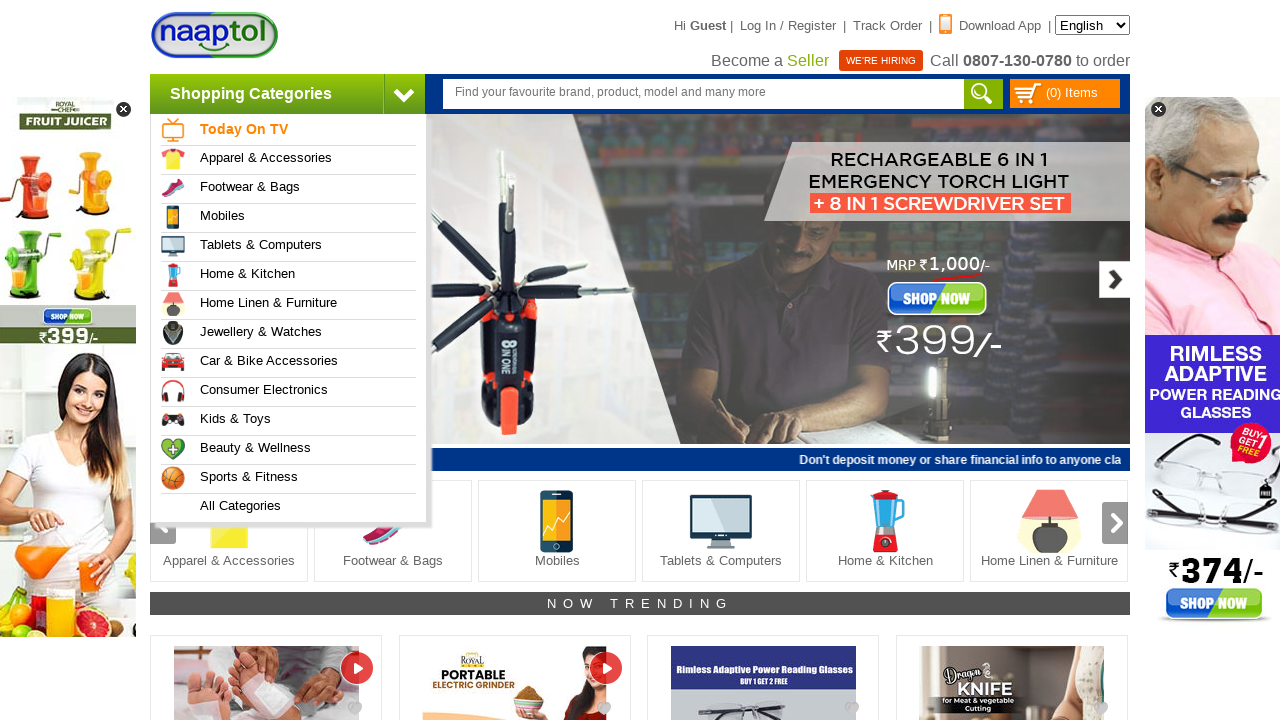

Hovered over Home Linen Furnishing category at (173, 304) on (//*[@class='catIconMenu homeDecor'])[1]
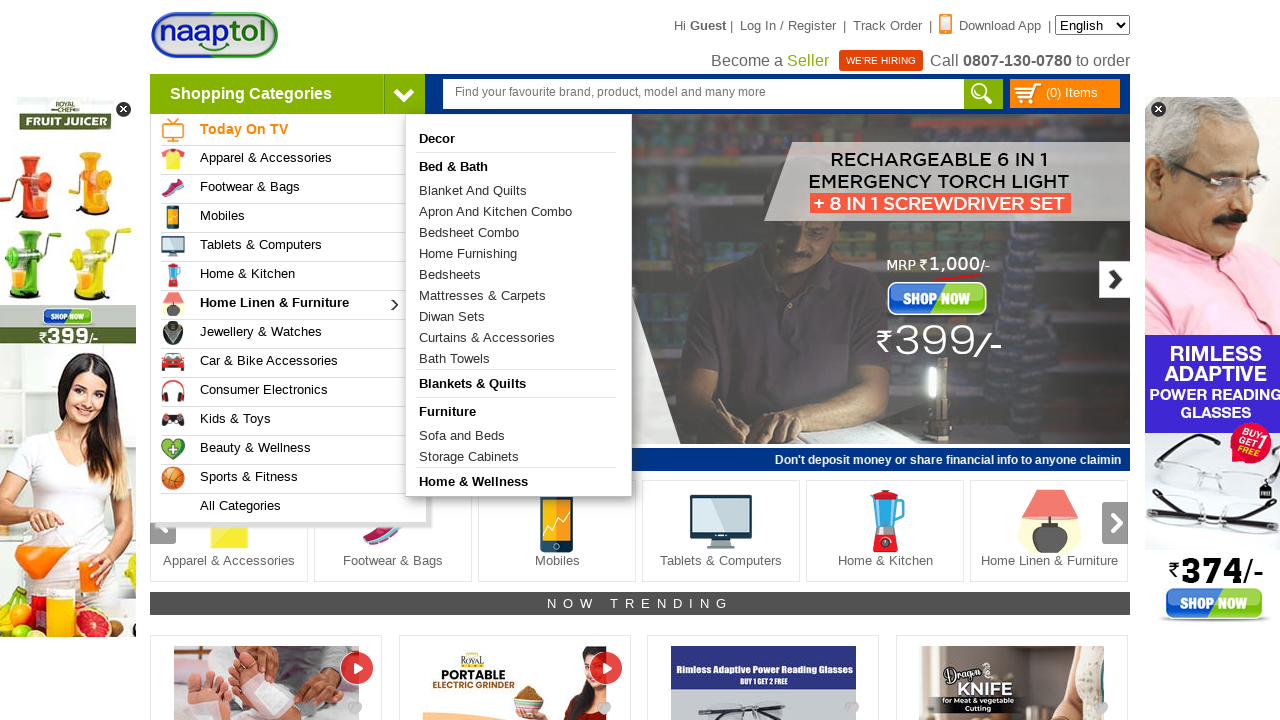

Clicked on Diwan Sets link to navigate to Diwan Sets page at (516, 316) on text=Diwan Sets
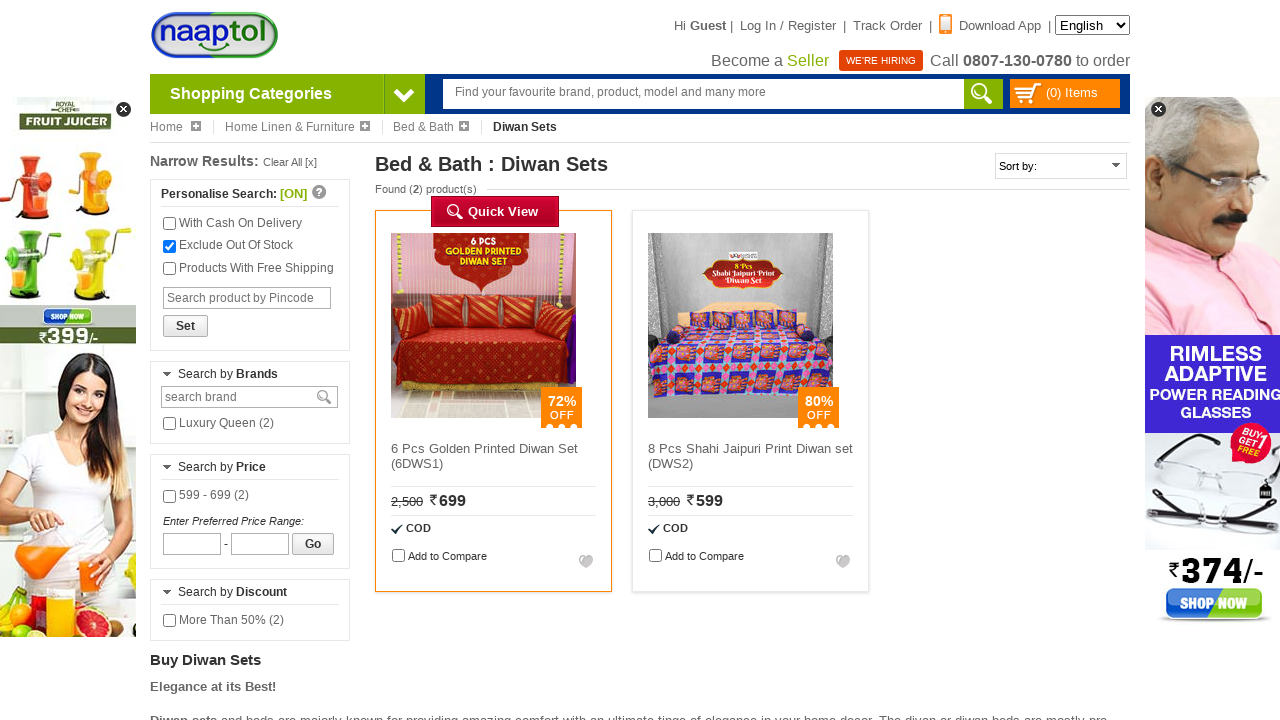

Selected Free Delivery filter checkbox at (170, 268) on input[name='isfreeship']
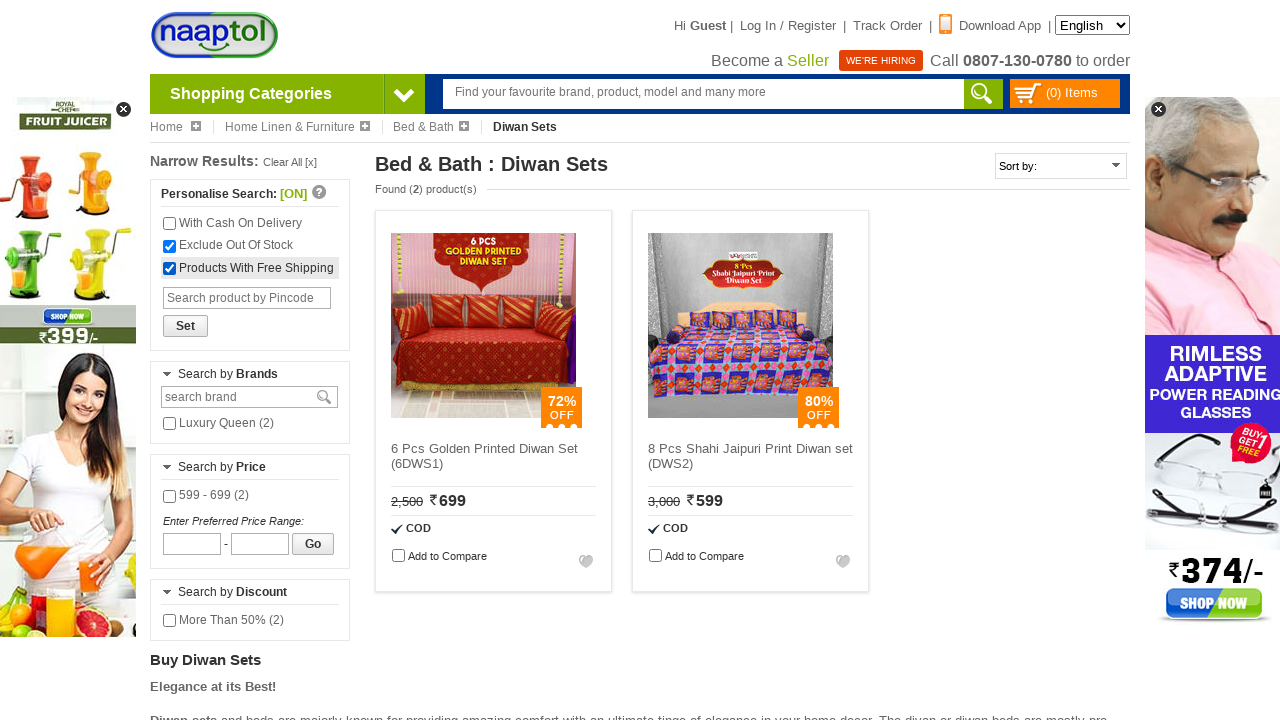

Clicked Search button to apply Free Delivery filter at (186, 326) on (//*[@class='button_1'])[1]
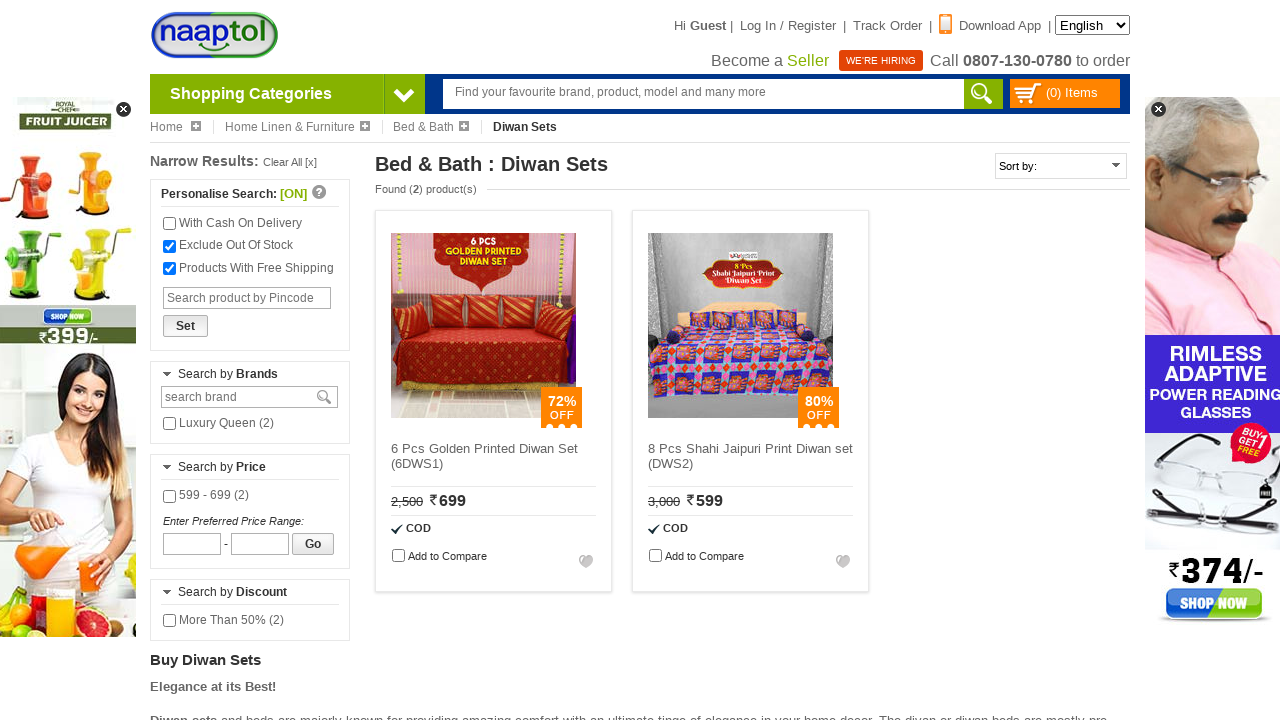

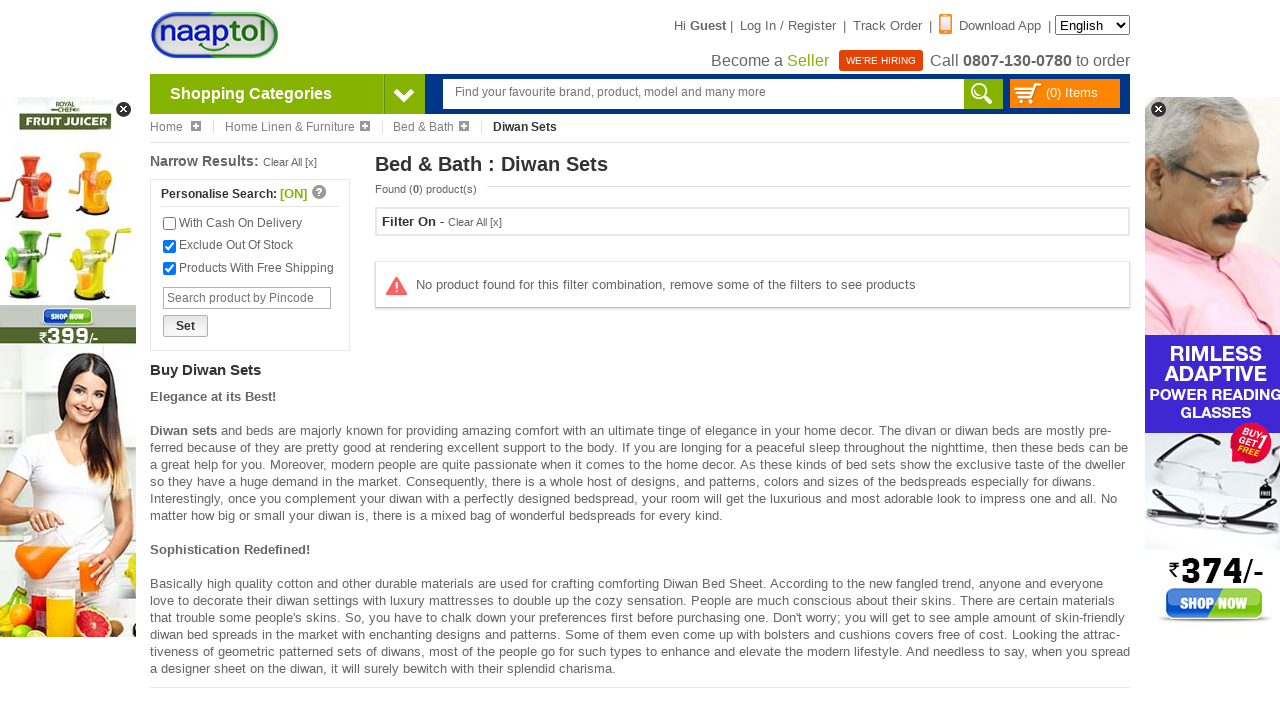